Tests mouse hover functionality by hovering over a menu item and clicking on a submenu option

Starting URL: https://demo.automationtesting.in/Register.html

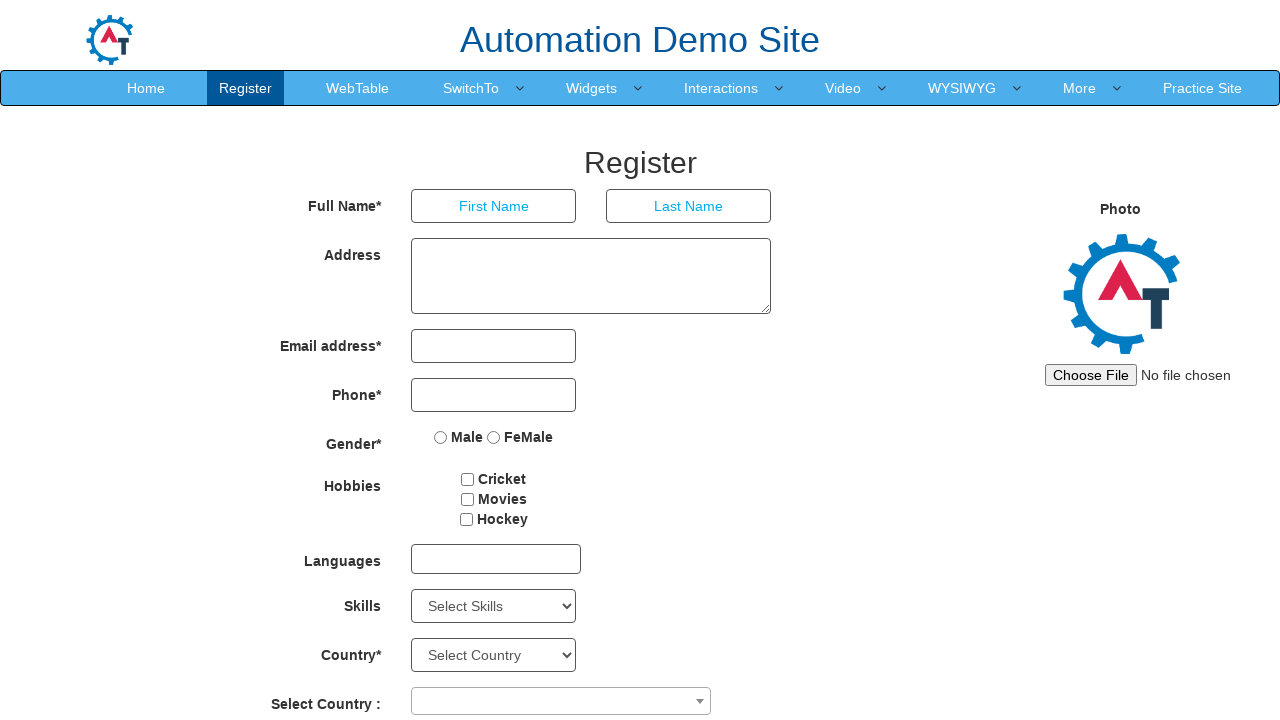

Hovered over SwitchTo menu item at (471, 88) on xpath=//a[normalize-space()='SwitchTo']
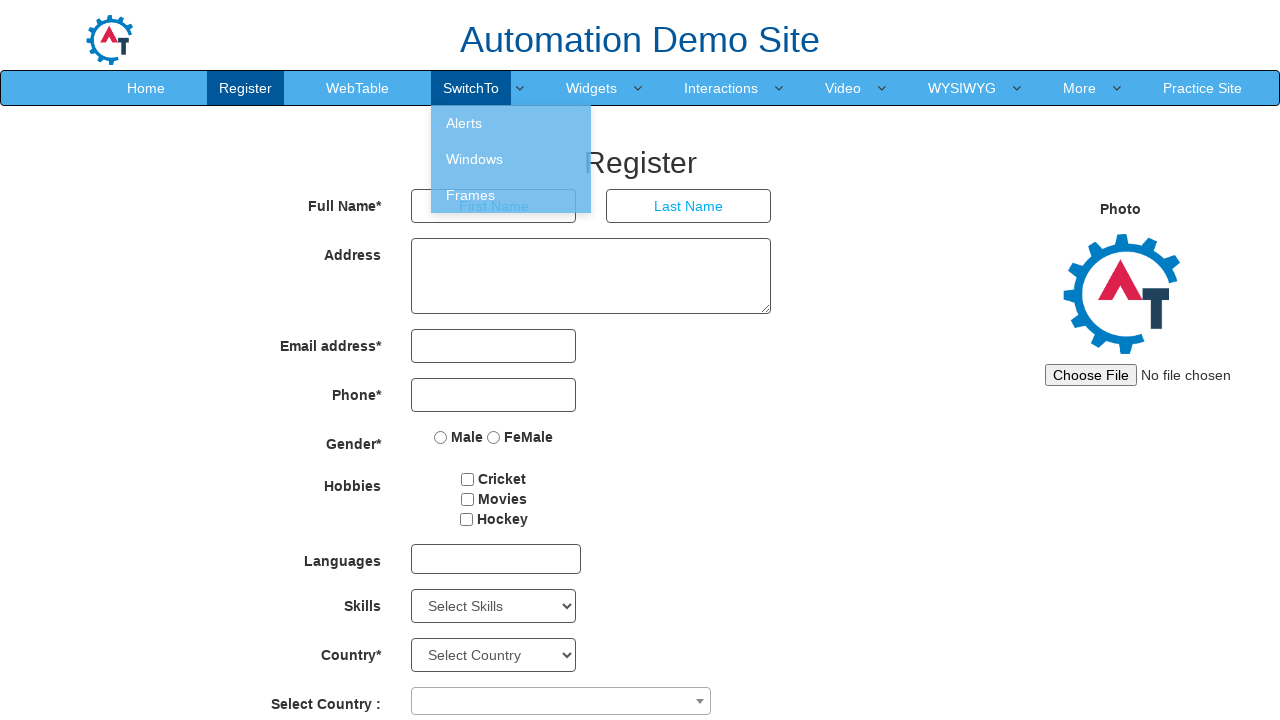

Clicked on Alerts submenu option at (511, 123) on xpath=//a[text()='Alerts']
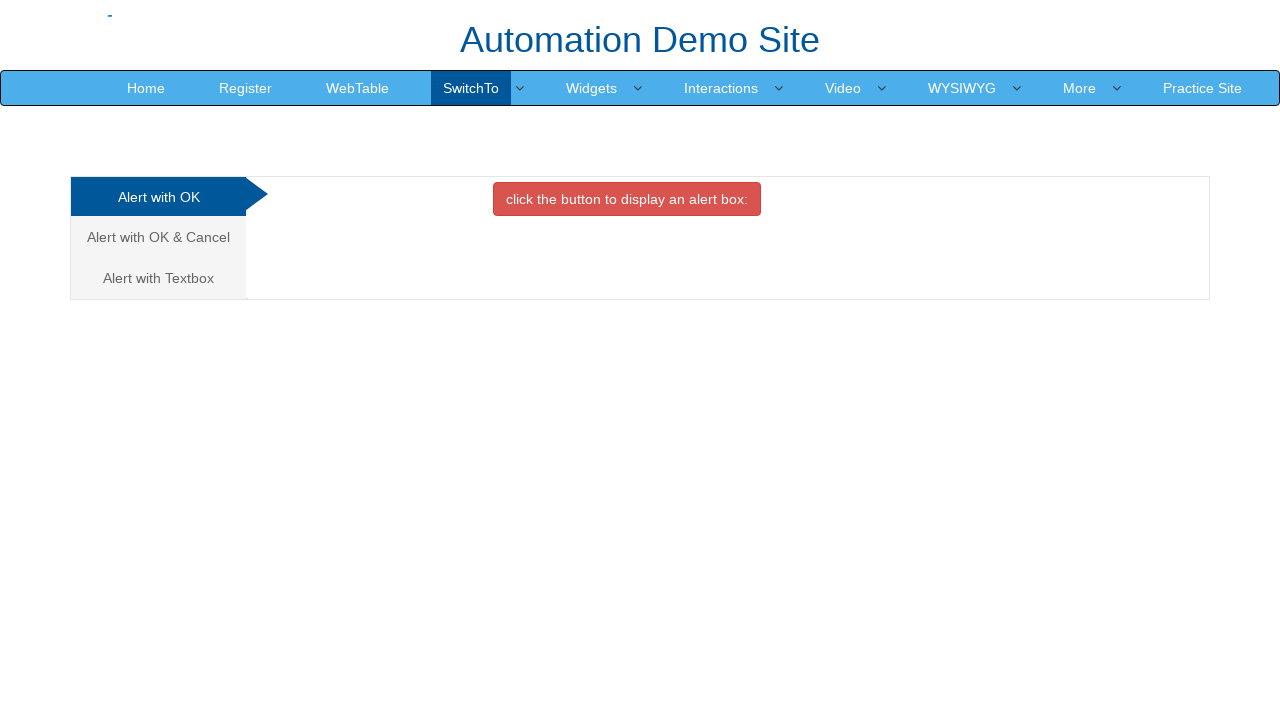

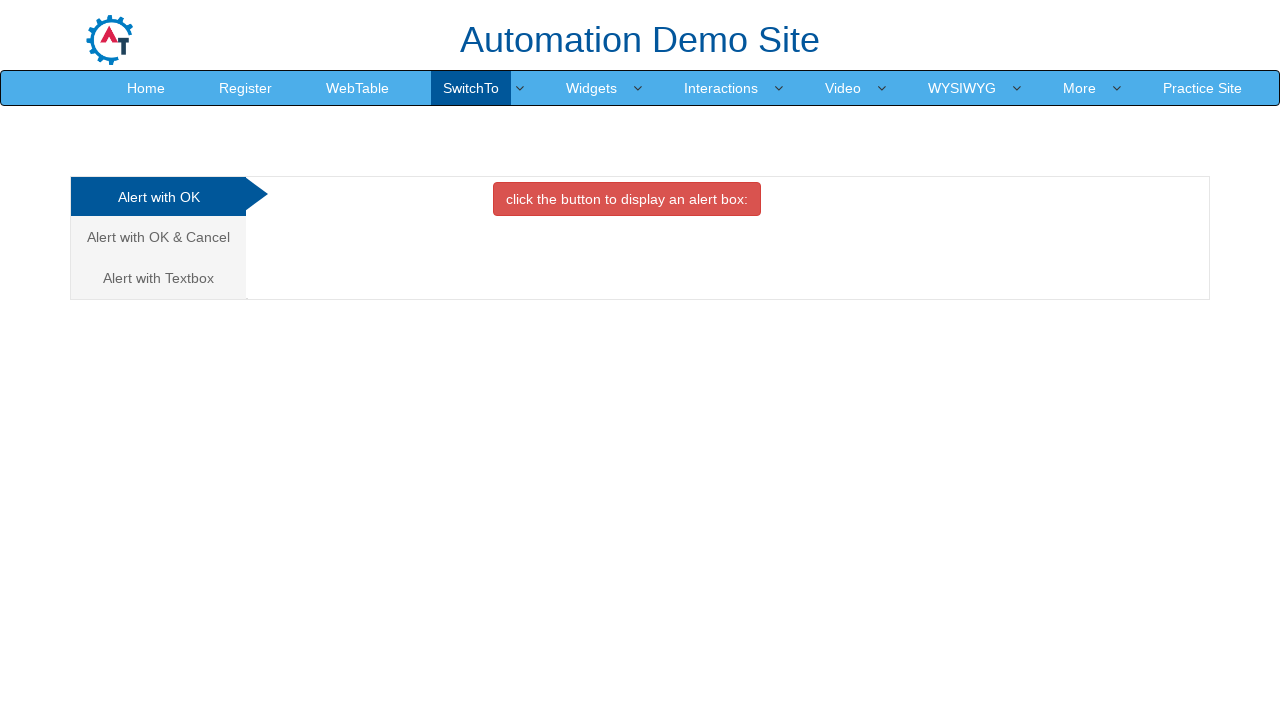